Tests e-commerce cart functionality by adding specific vegetables (Cucumber, Beetroot, Brocolli, Carrot, Tomato) to cart, proceeding to checkout, and applying a promo code.

Starting URL: https://rahulshettyacademy.com/seleniumPractise/#/

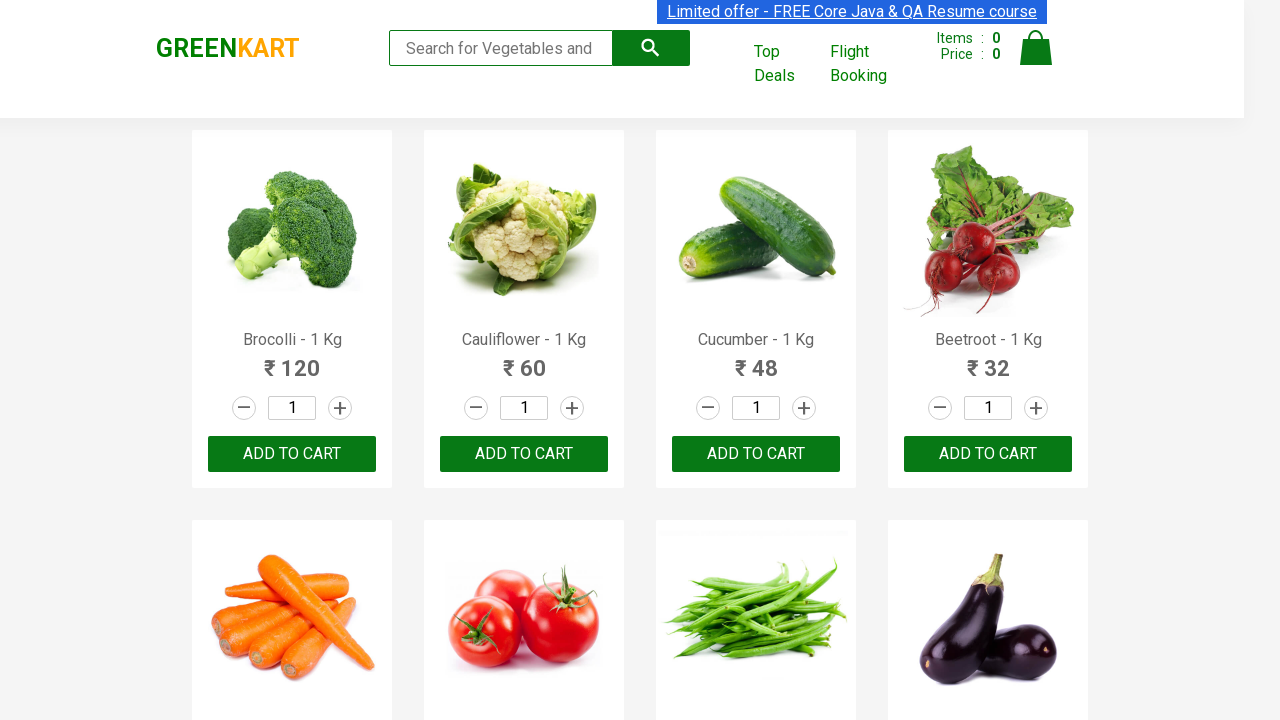

Waited for products to load
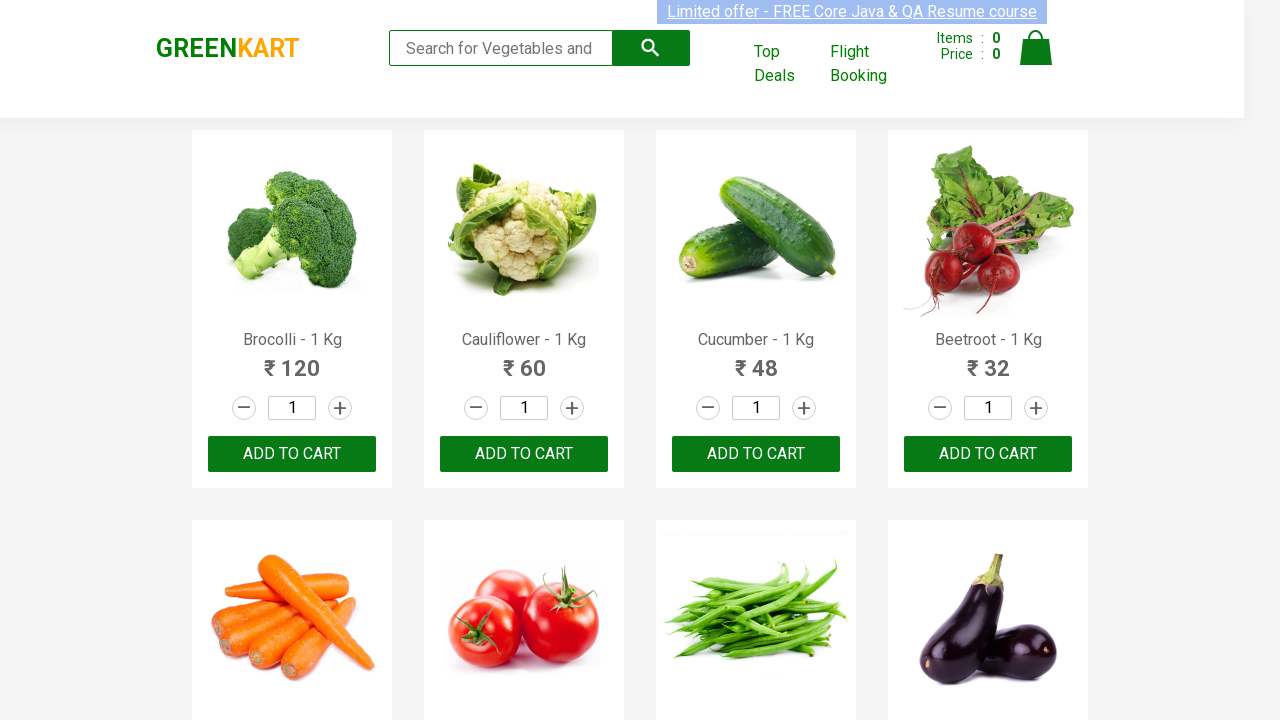

Retrieved all product elements
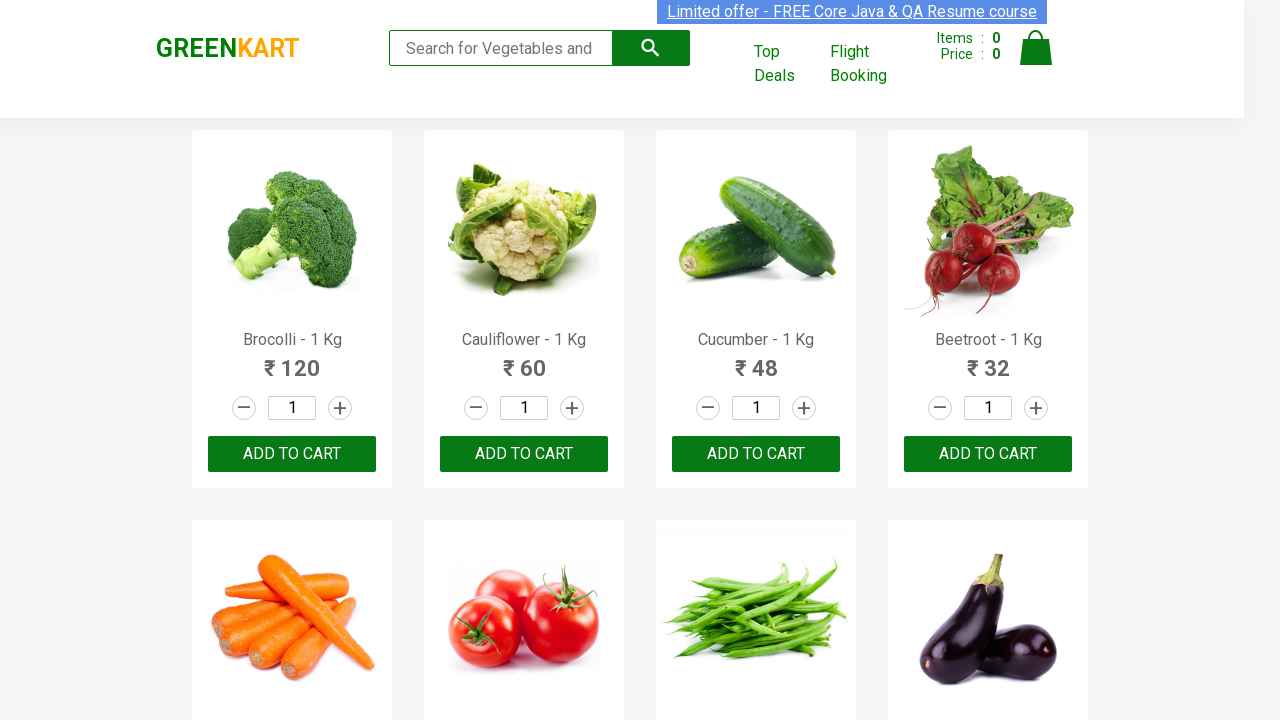

Added Brocolli to cart at (292, 454) on xpath=//div[@class='product-action']/button >> nth=0
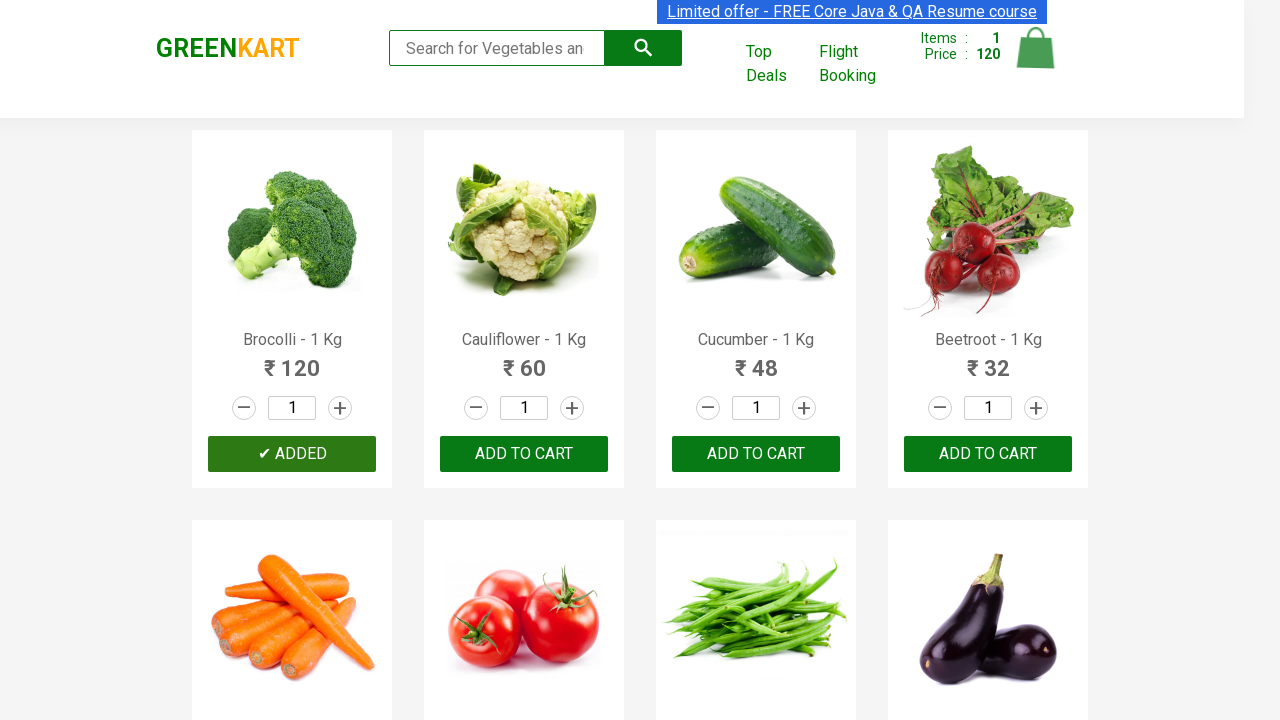

Waited 500ms after adding Brocolli
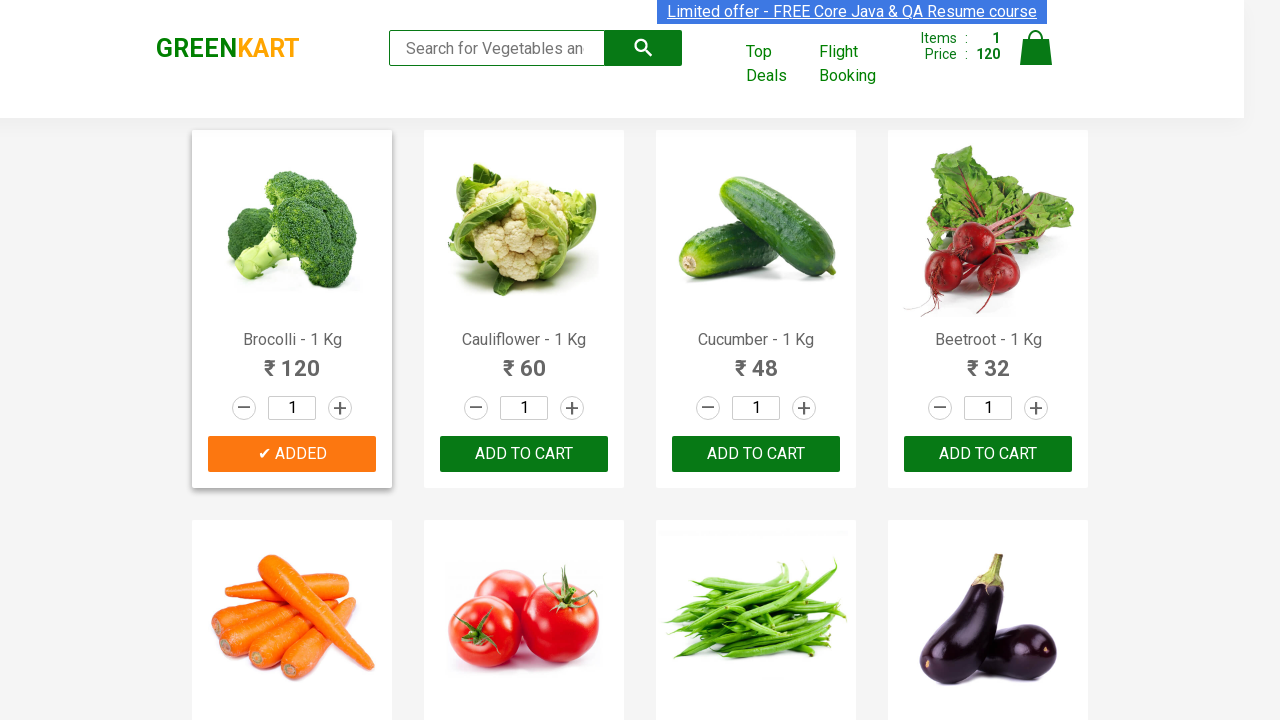

Added Cucumber to cart at (756, 454) on xpath=//div[@class='product-action']/button >> nth=2
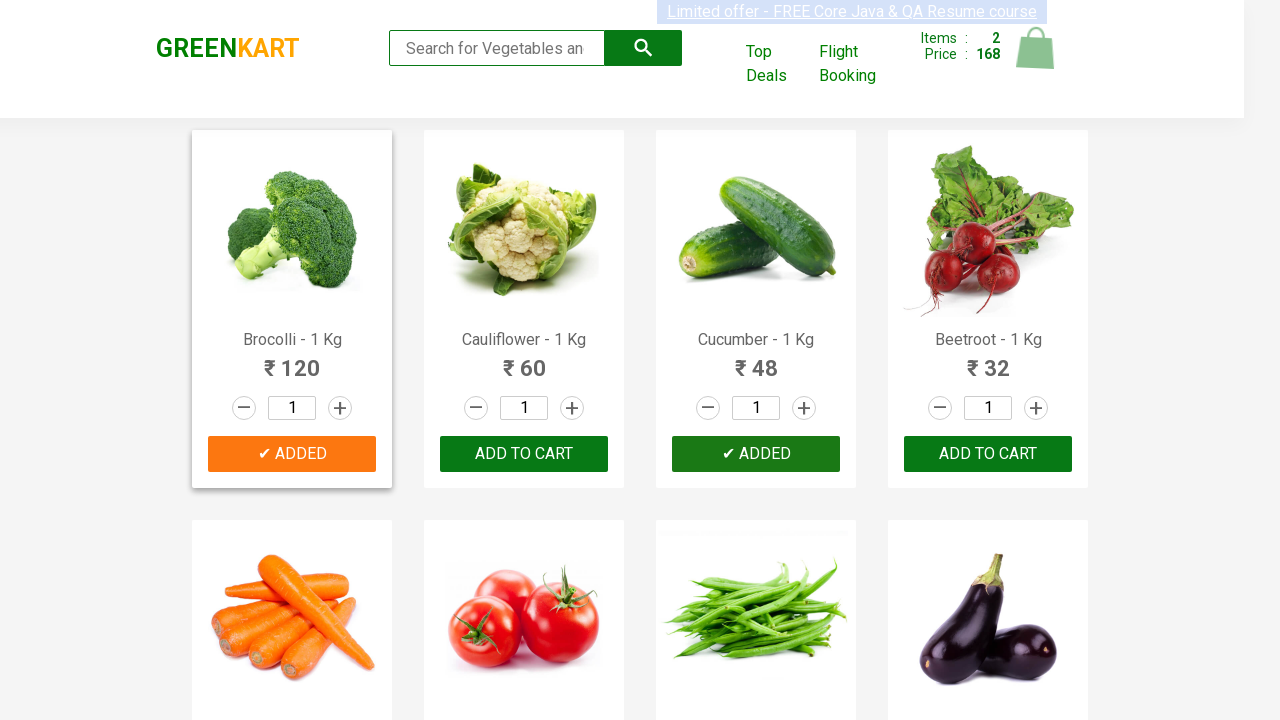

Waited 500ms after adding Cucumber
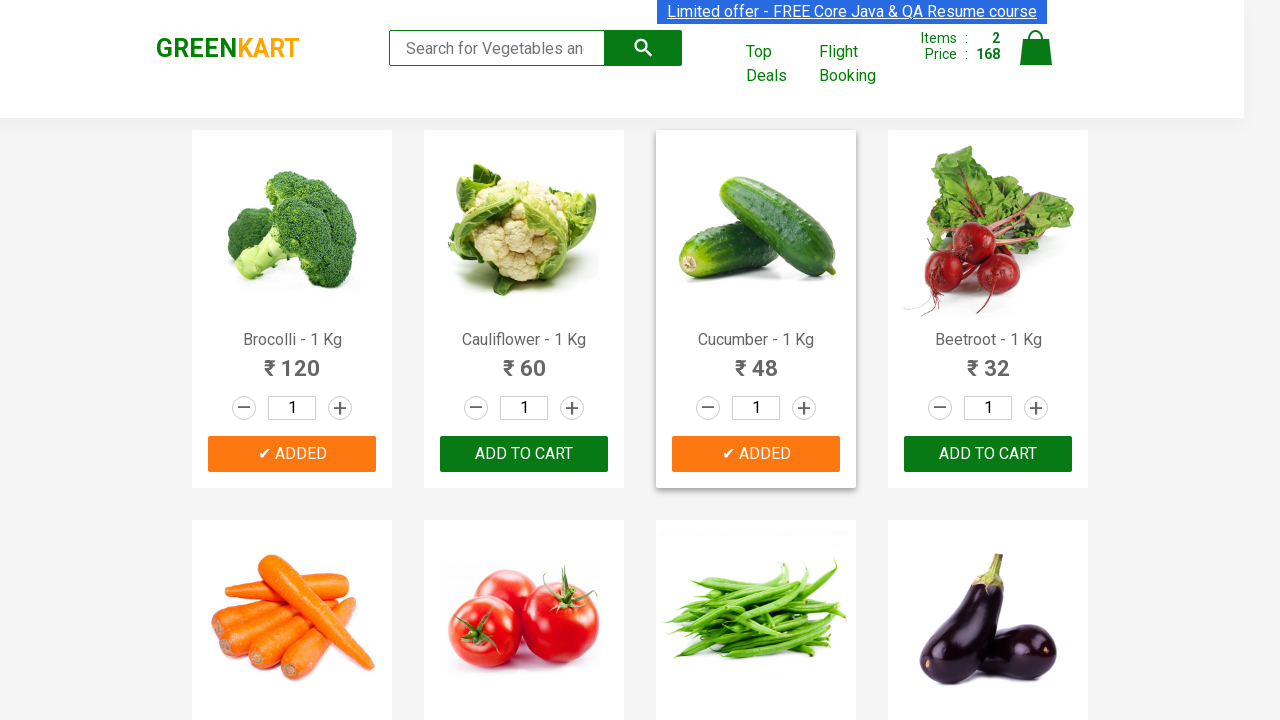

Added Beetroot to cart at (988, 454) on xpath=//div[@class='product-action']/button >> nth=3
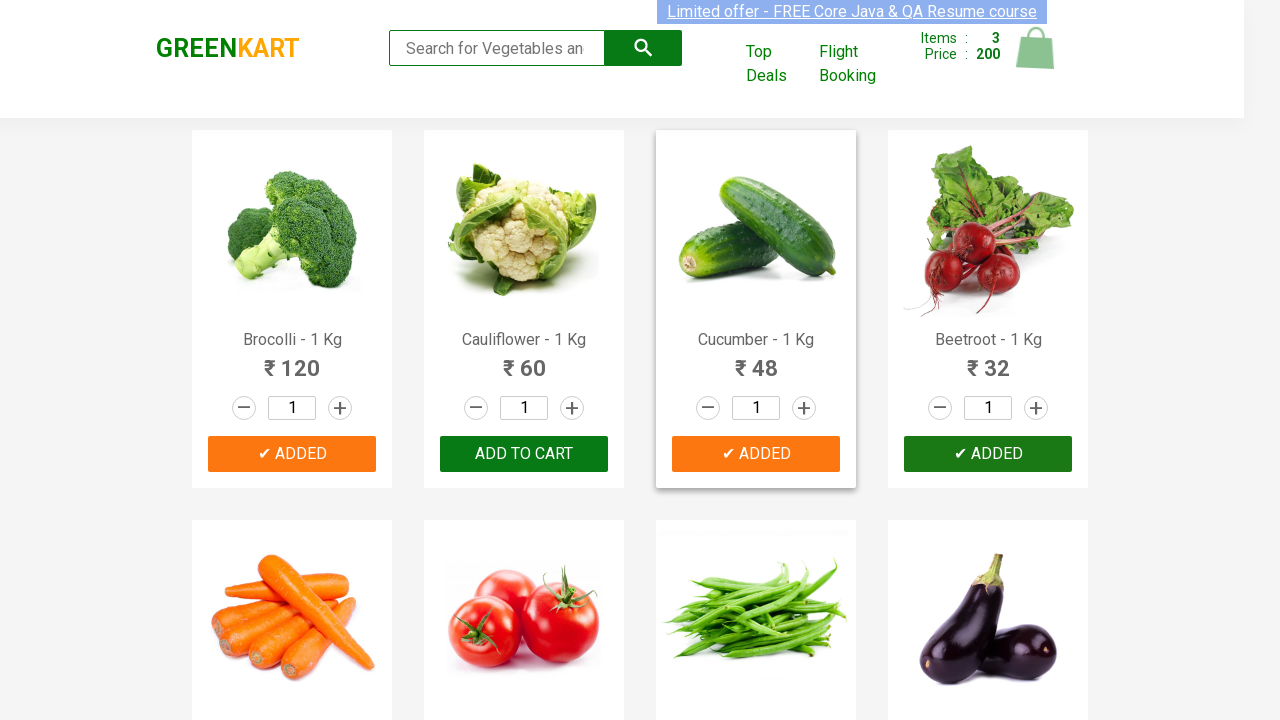

Waited 500ms after adding Beetroot
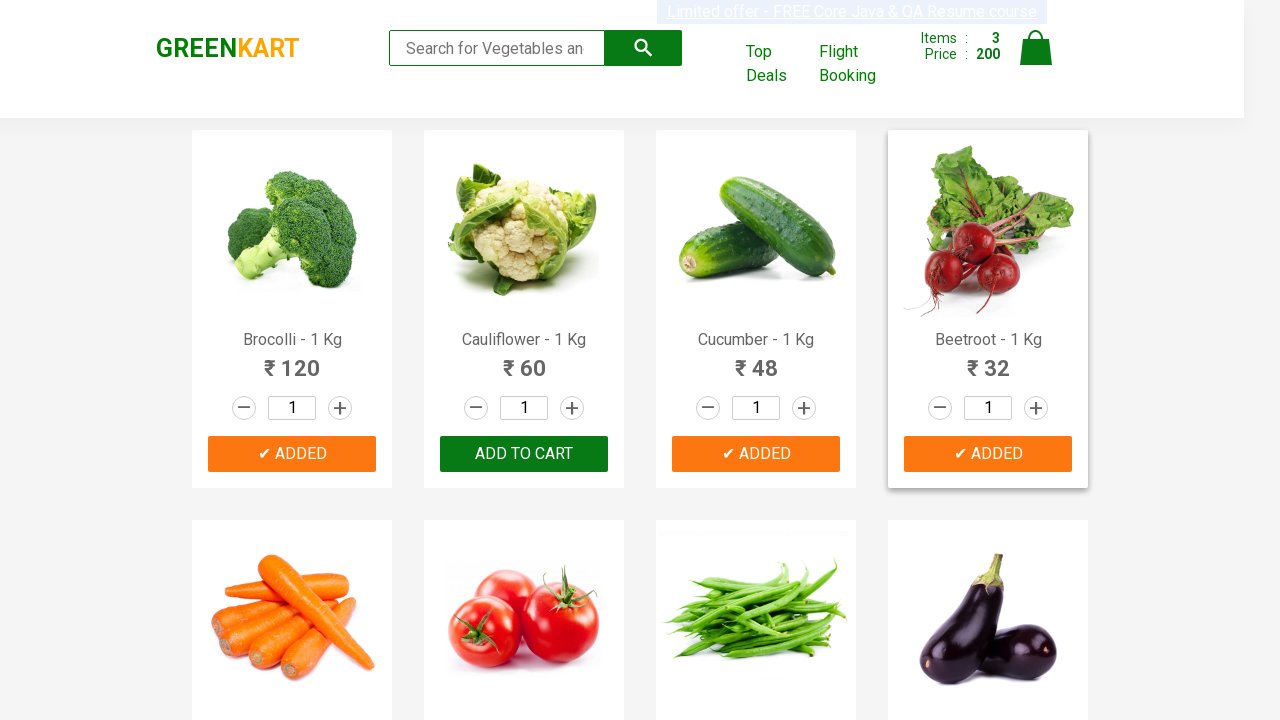

Added Carrot to cart at (292, 360) on xpath=//div[@class='product-action']/button >> nth=4
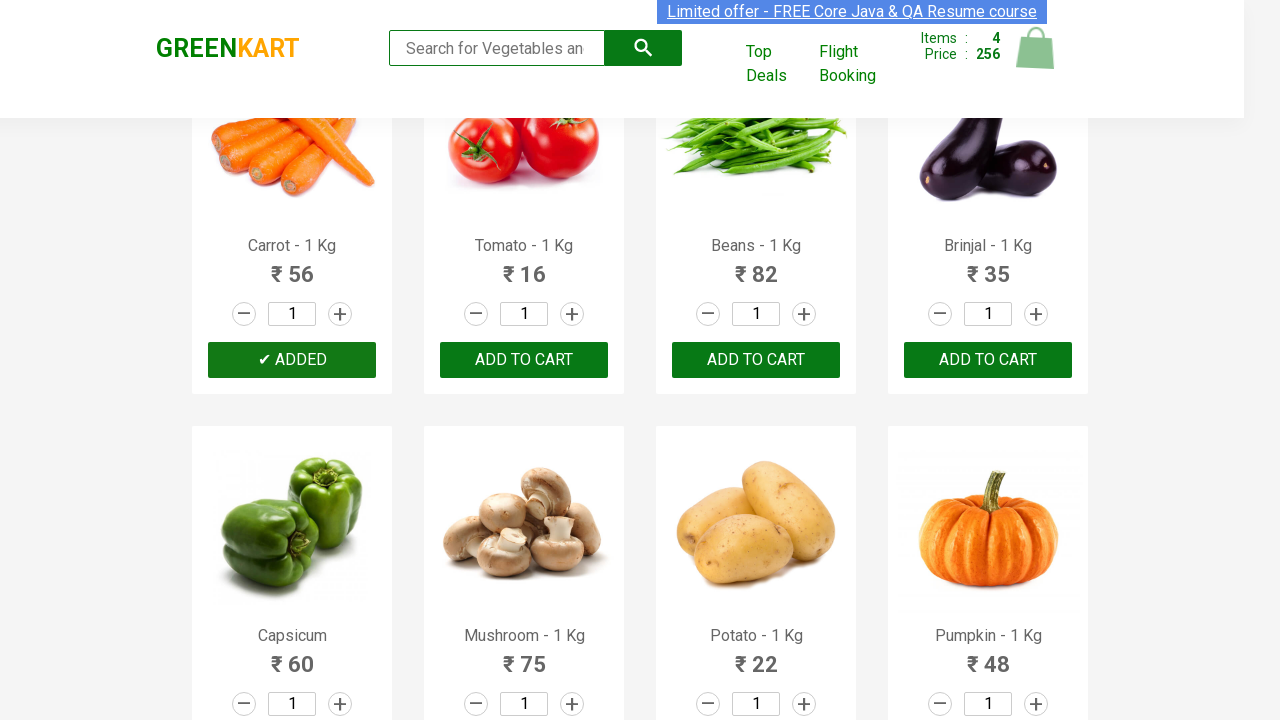

Waited 500ms after adding Carrot
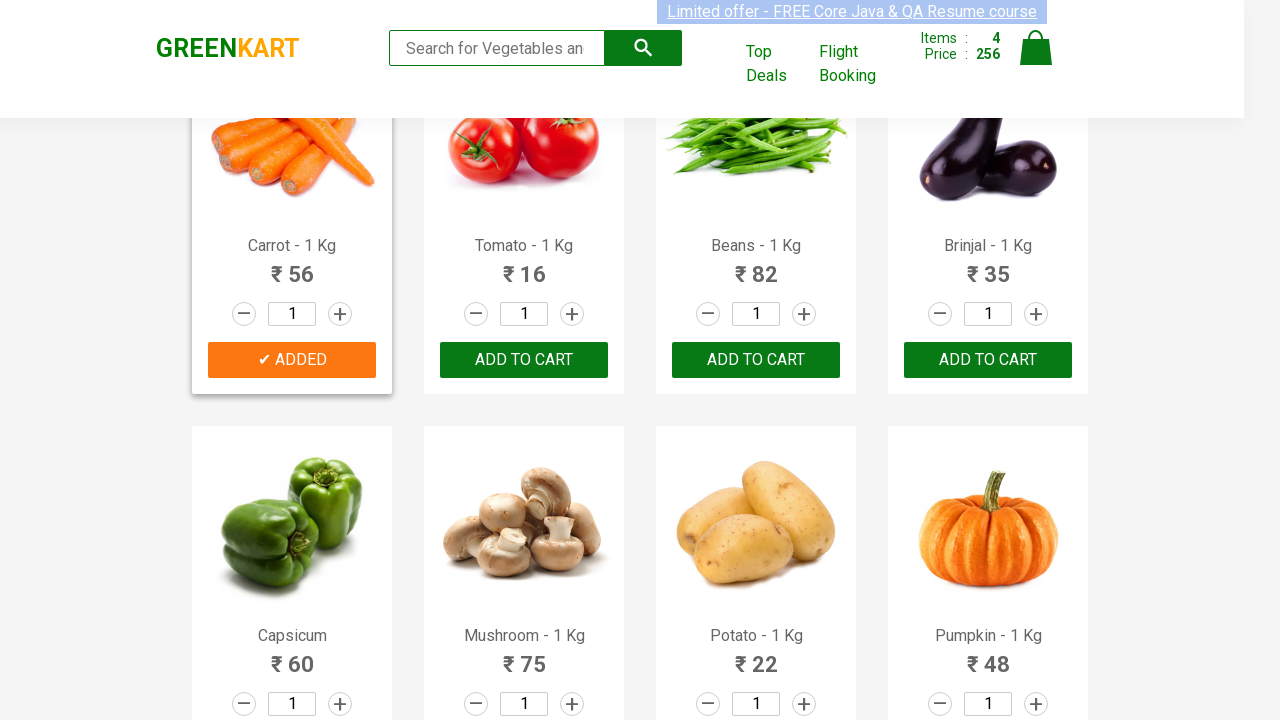

Added Tomato to cart at (524, 360) on xpath=//div[@class='product-action']/button >> nth=5
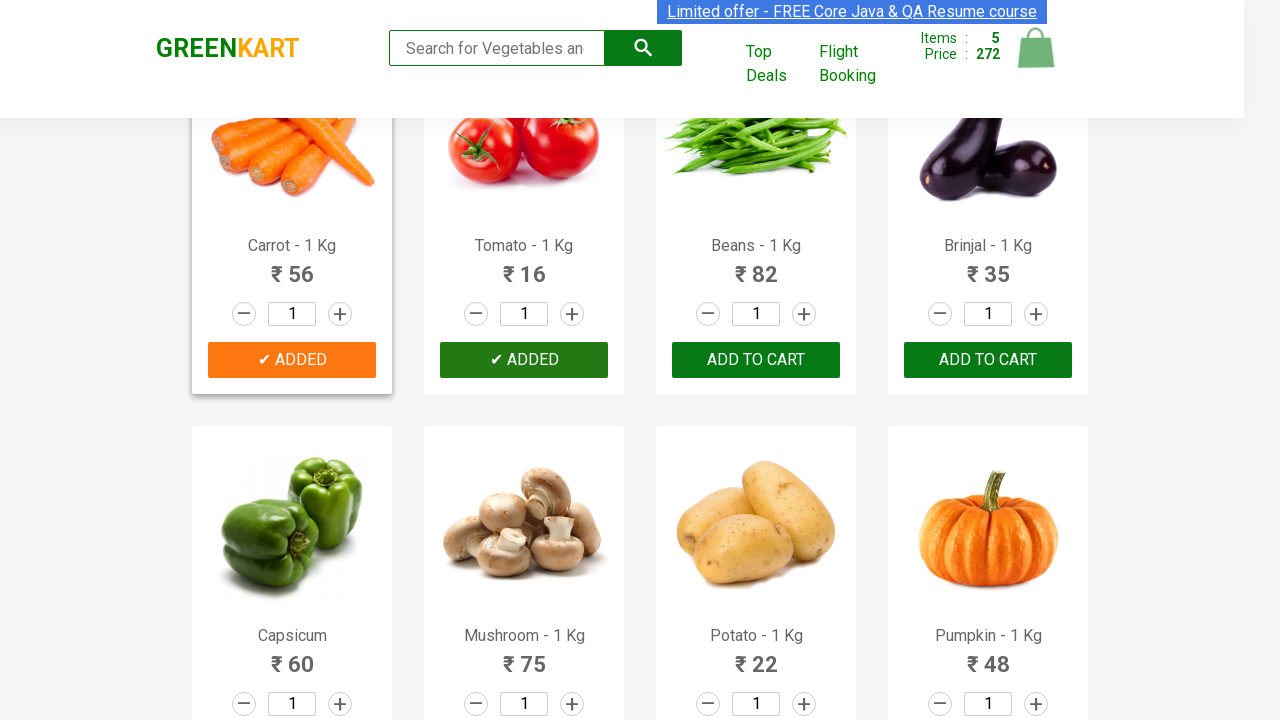

Waited 500ms after adding Tomato
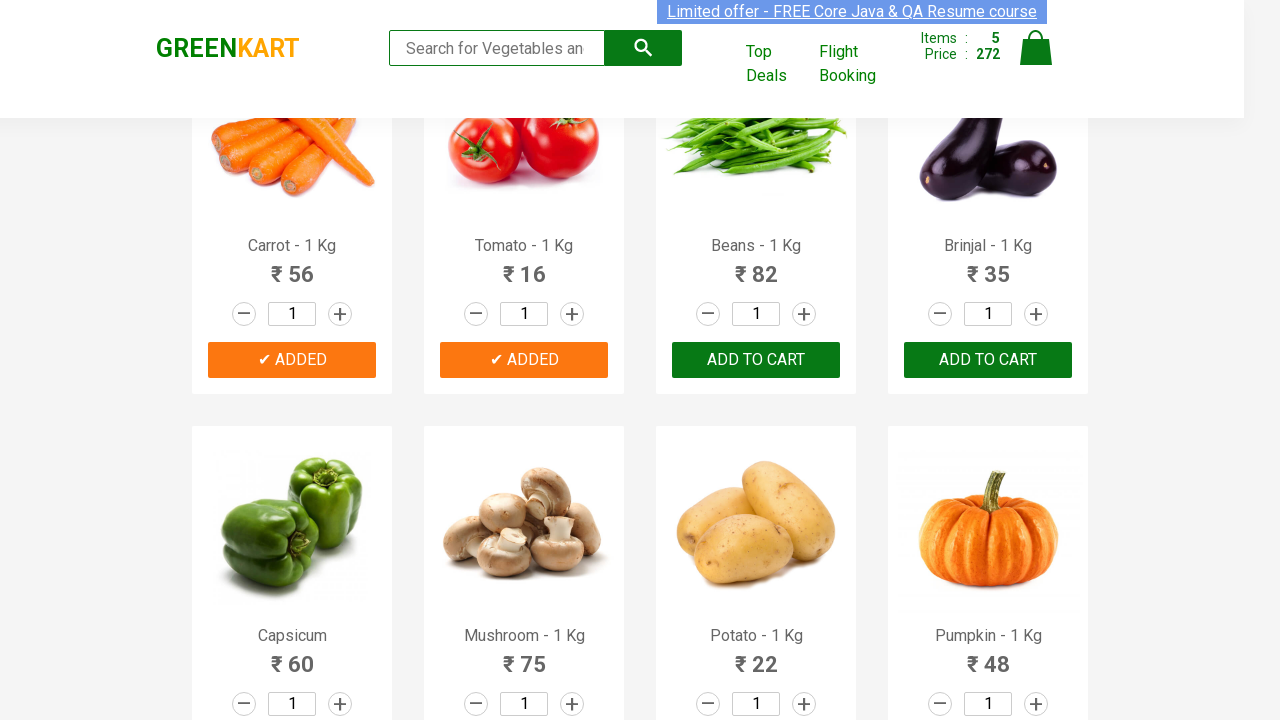

Clicked on cart icon at (1036, 48) on img[alt='Cart']
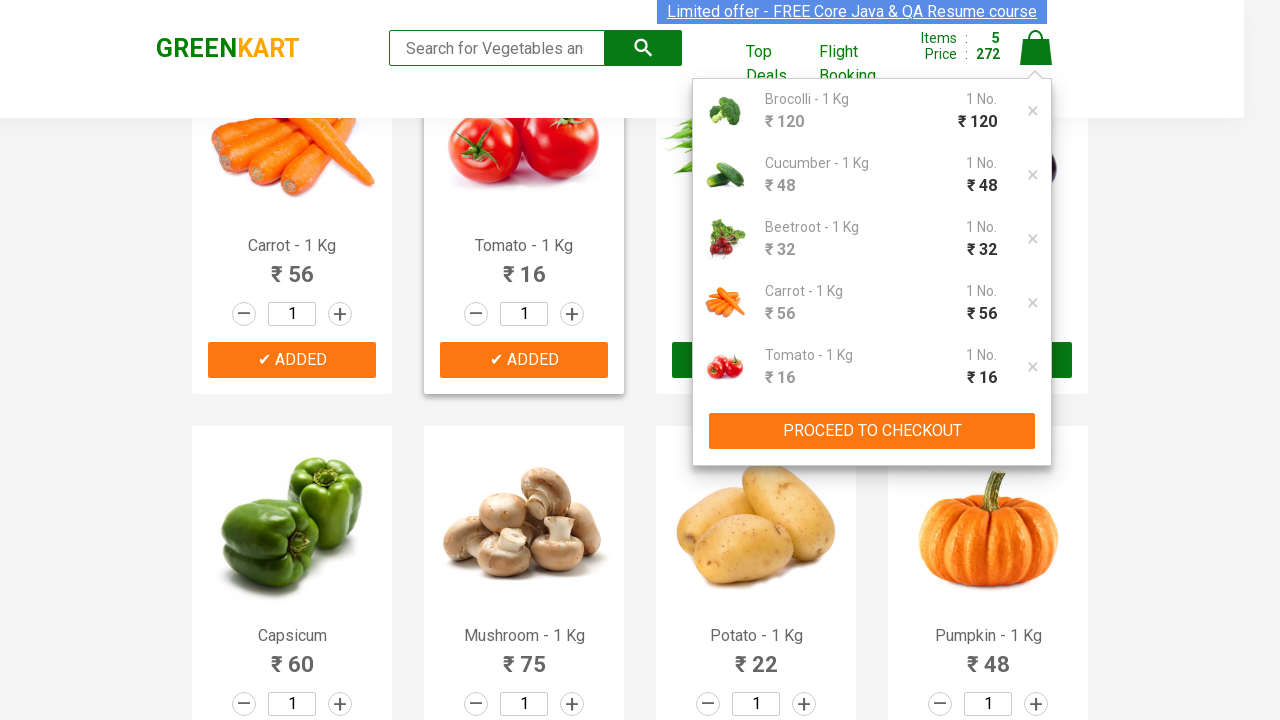

Clicked PROCEED TO CHECKOUT button at (872, 431) on xpath=//button[contains(text(),'PROCEED TO CHECKOUT')]
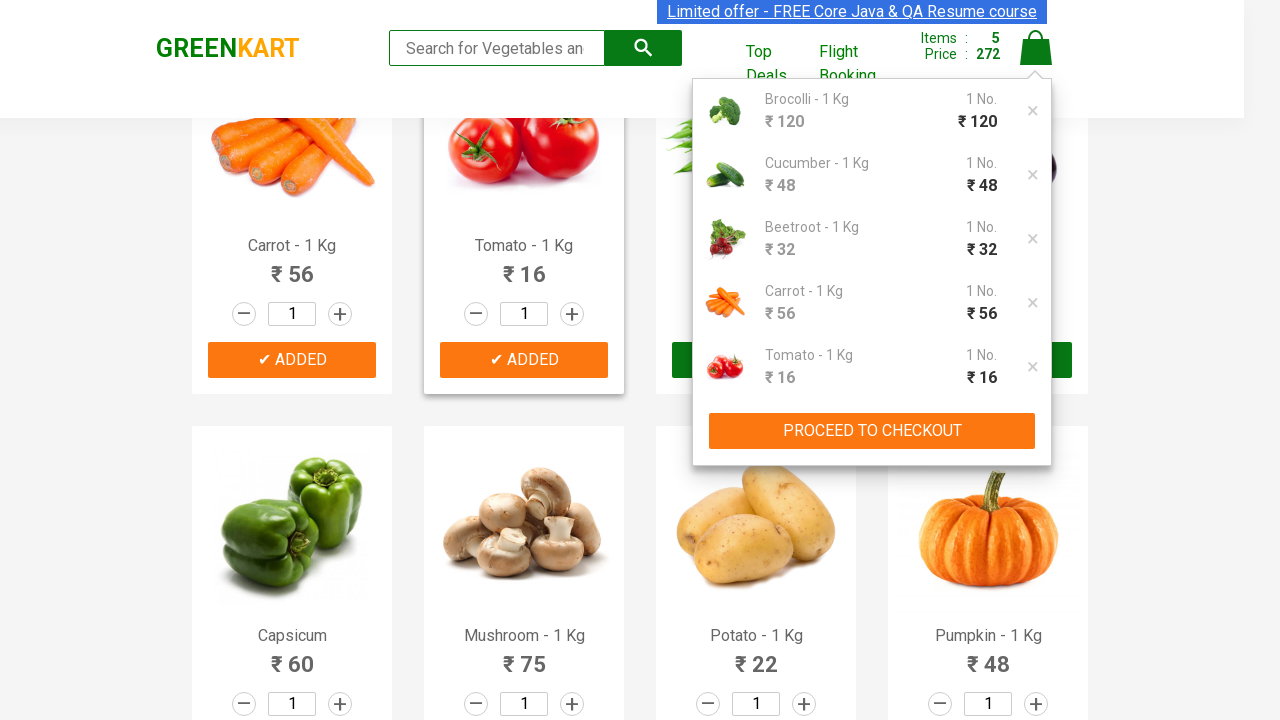

Entered promo code 'rahulshettyacademy' on input.promoCode
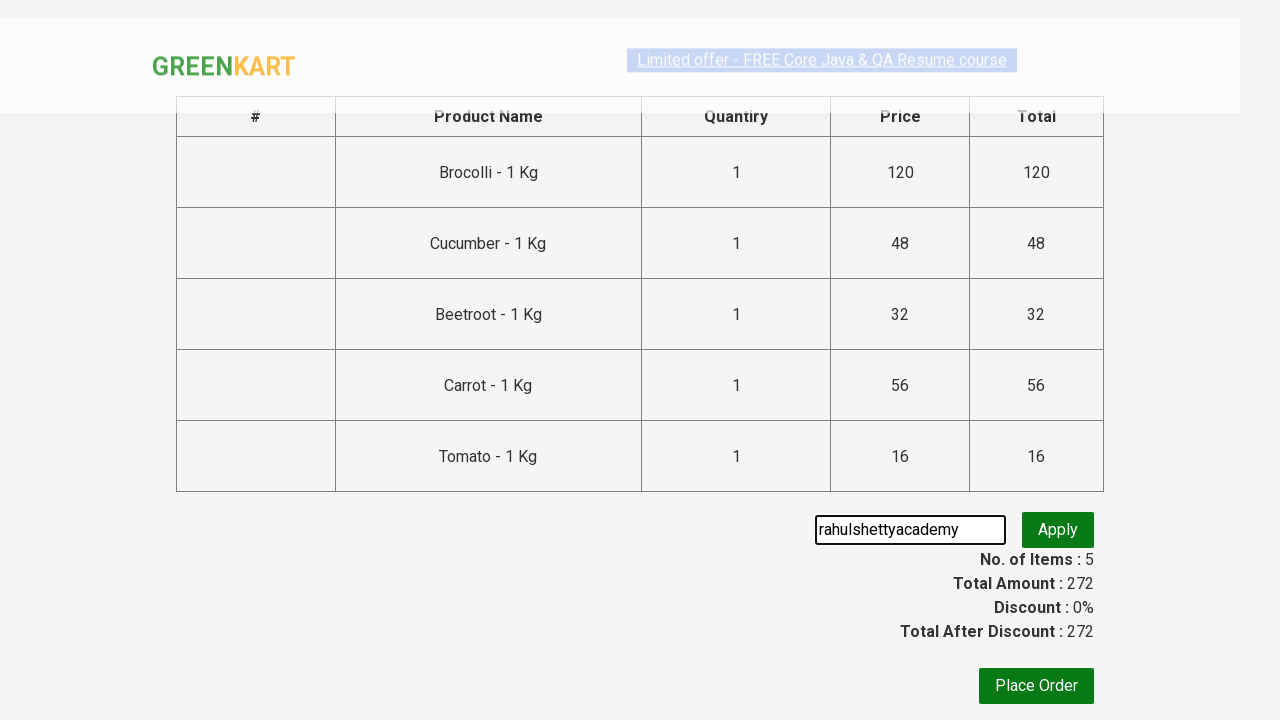

Clicked Apply promo button at (1058, 530) on button.promoBtn
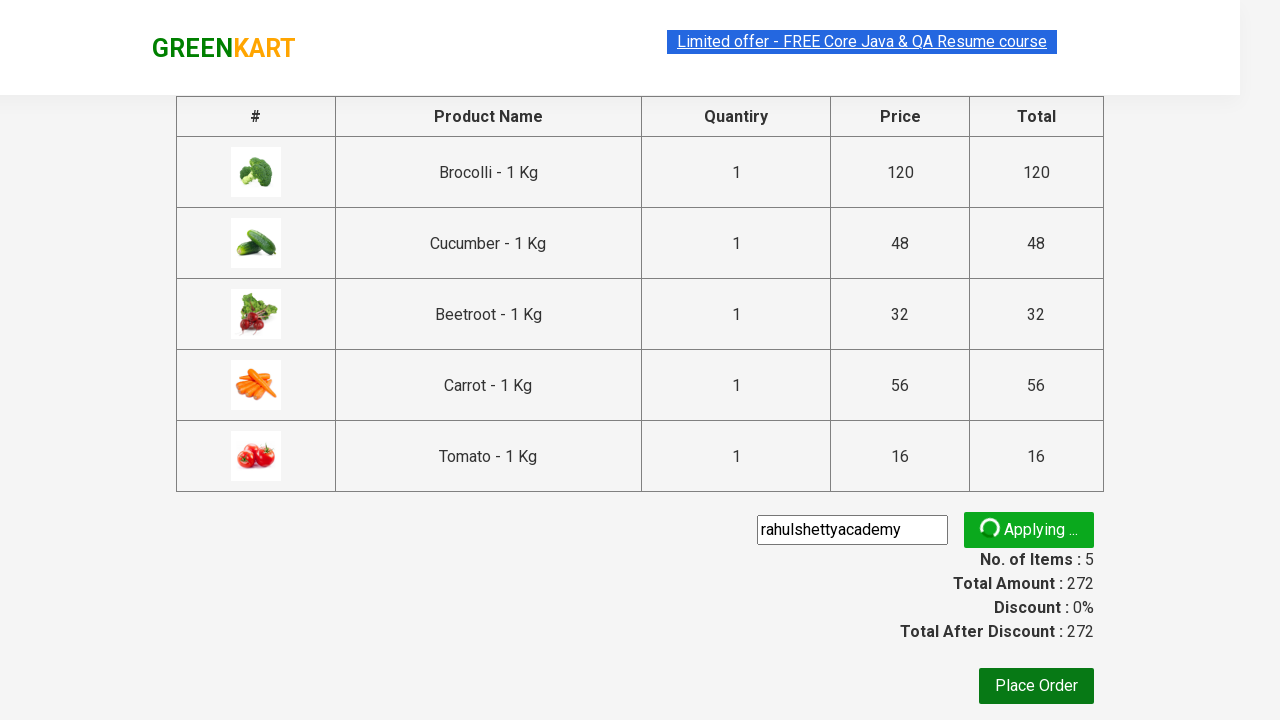

Promo code applied successfully
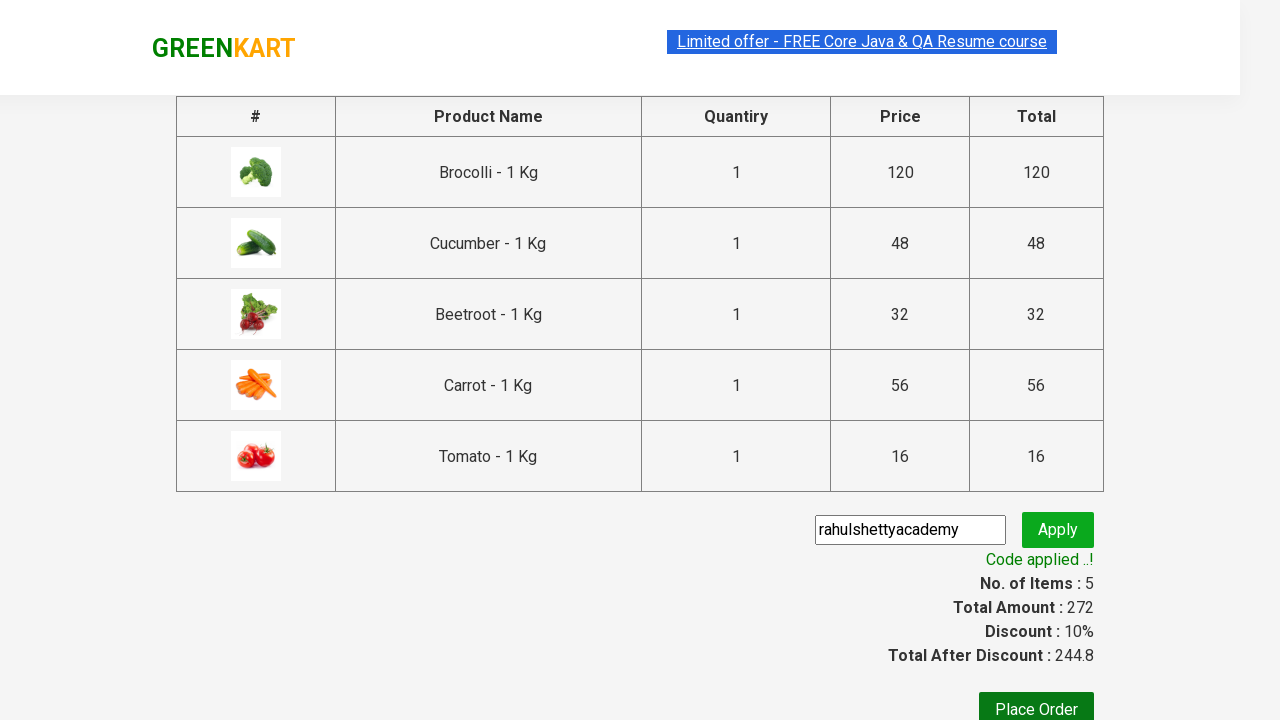

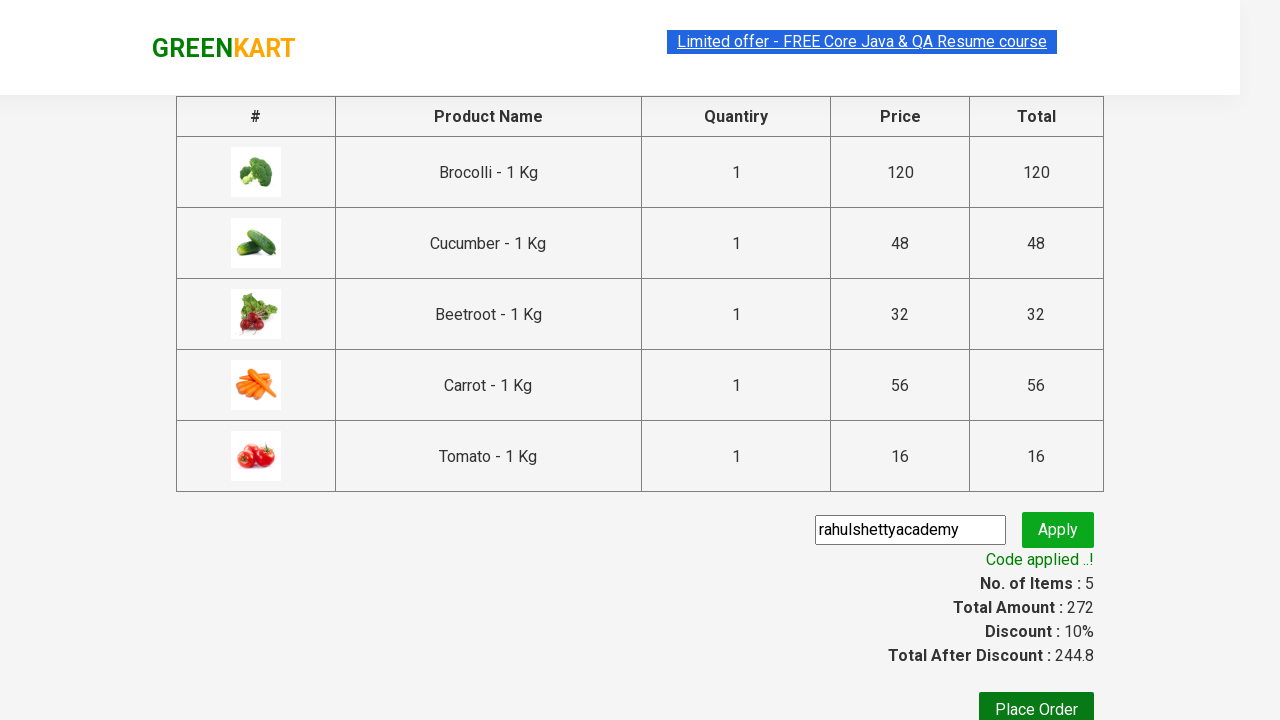